Tests radio button functionality by selecting Option 3, then Option 1, clicking result button, and verifying the displayed selection.

Starting URL: https://kristinek.github.io/site/examples/actions

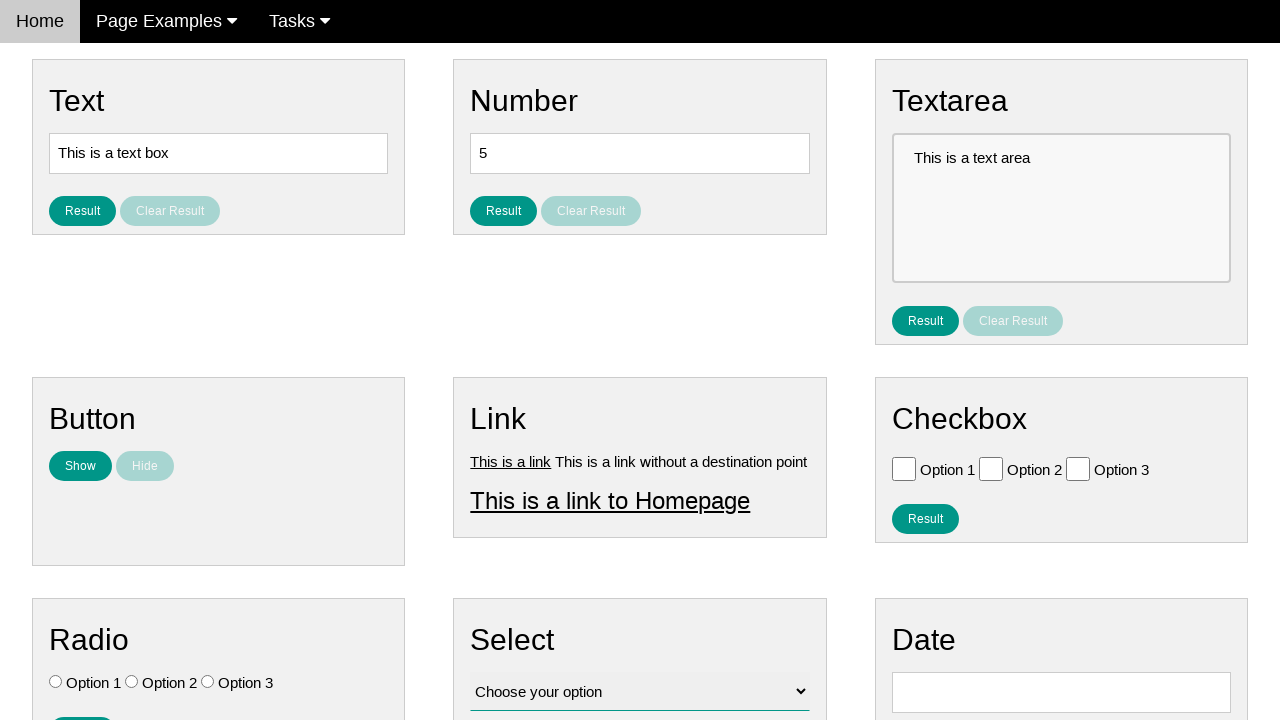

Waited for radio buttons to load
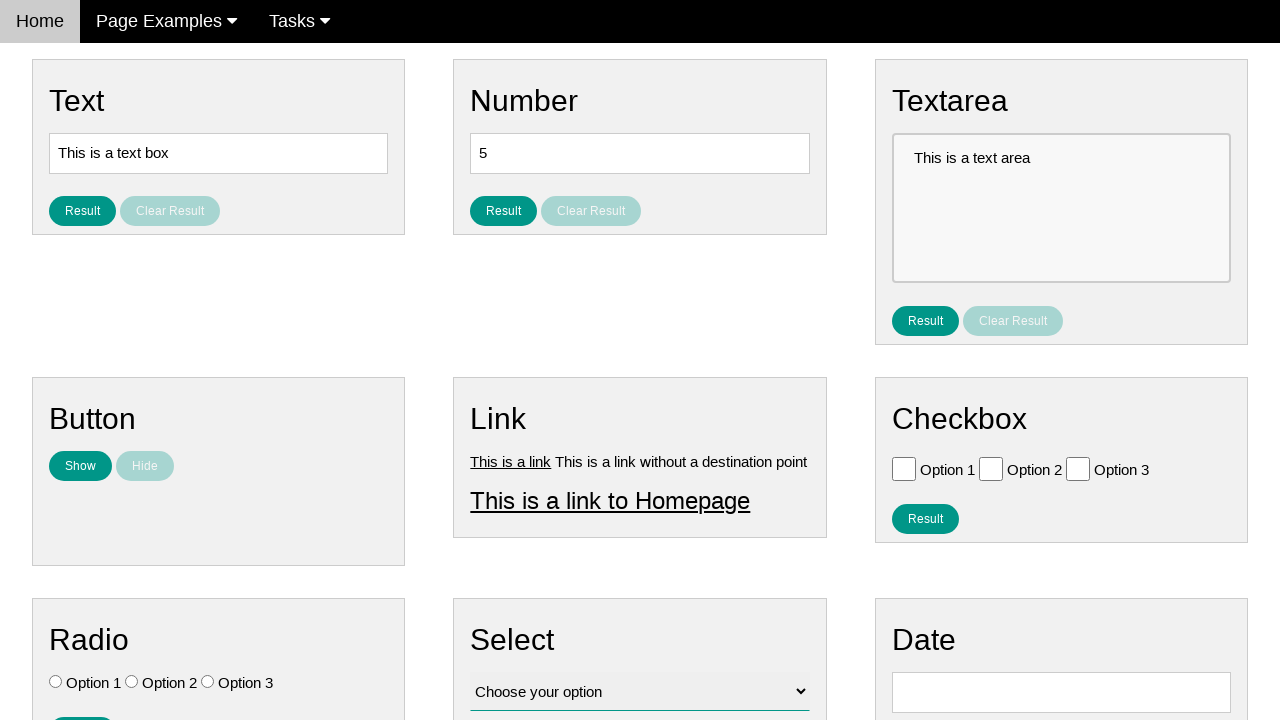

Selected Option 3 radio button at (208, 682) on .w3-check[type='radio'][value='Option 3']
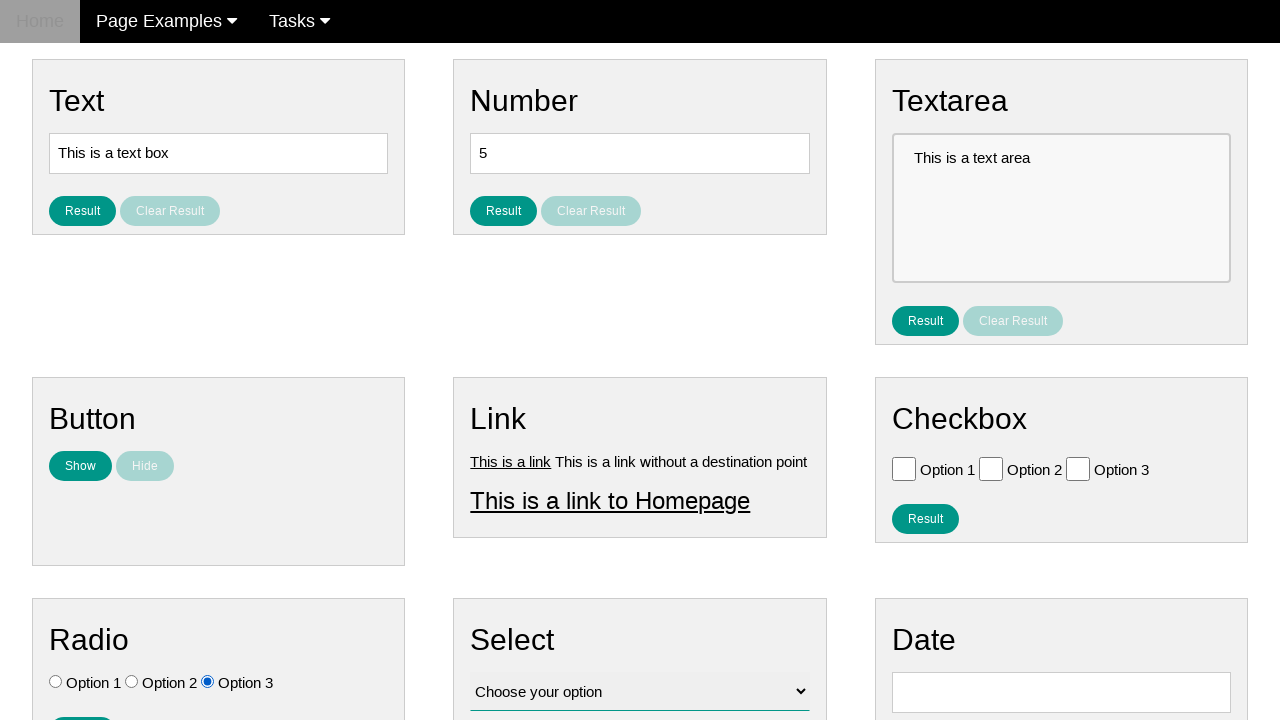

Selected Option 1 radio button at (56, 682) on .w3-check[type='radio'][value='Option 1']
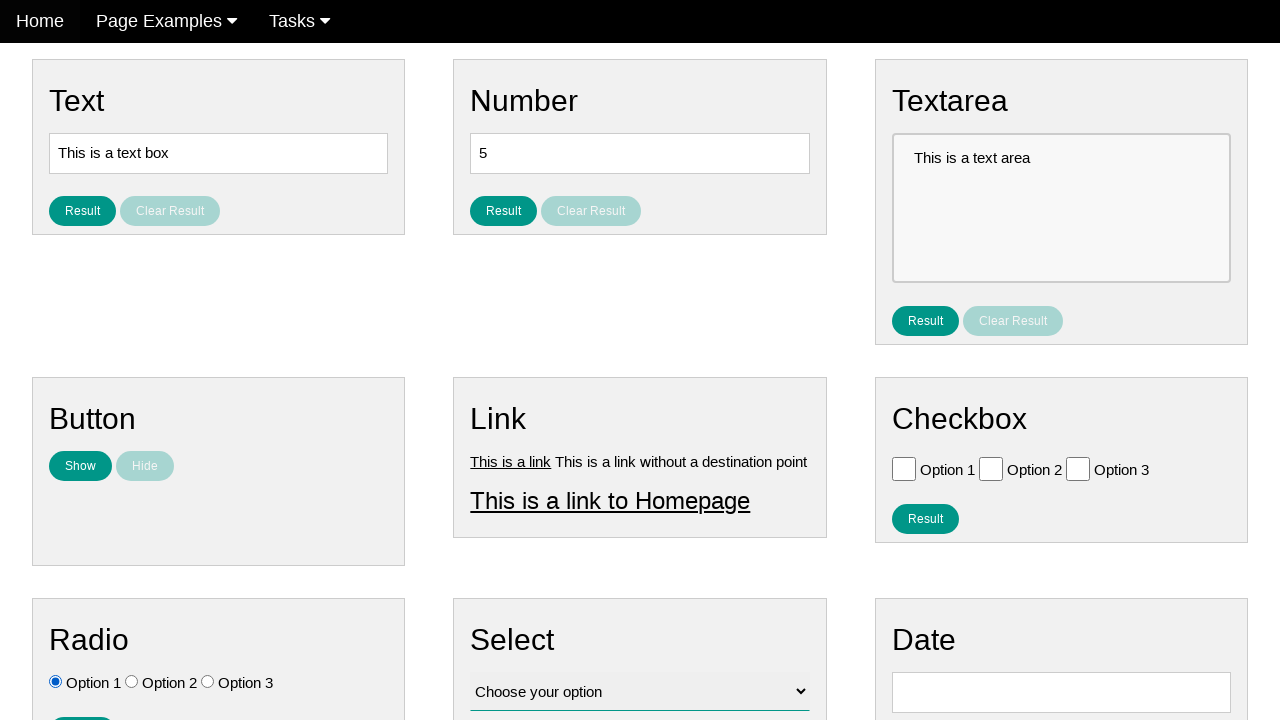

Clicked result button at (82, 705) on #result_button_ratio
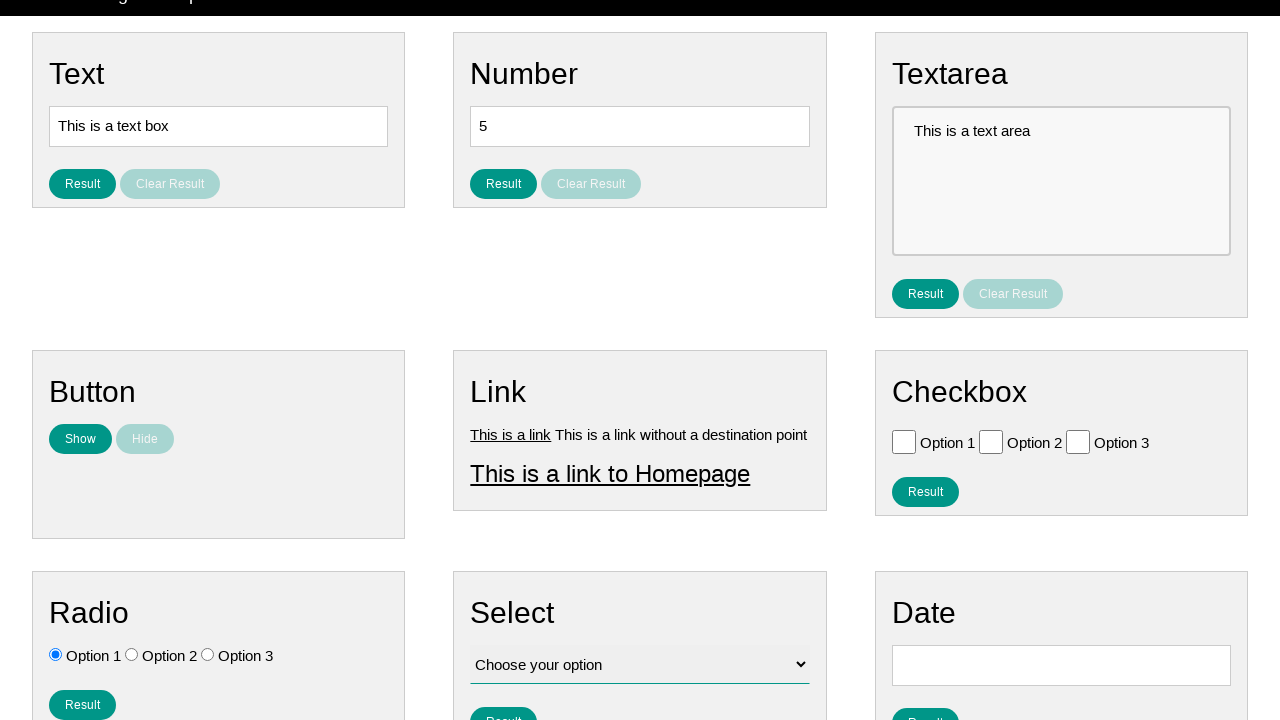

Radio button result displayed
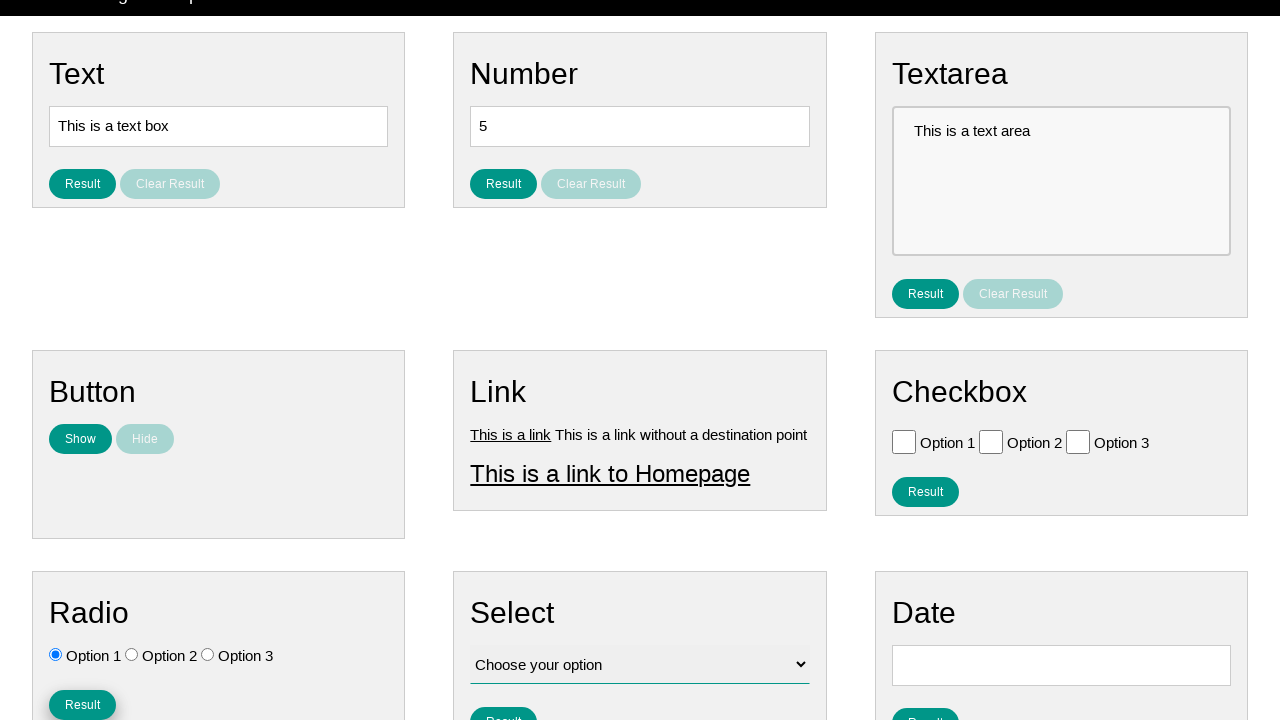

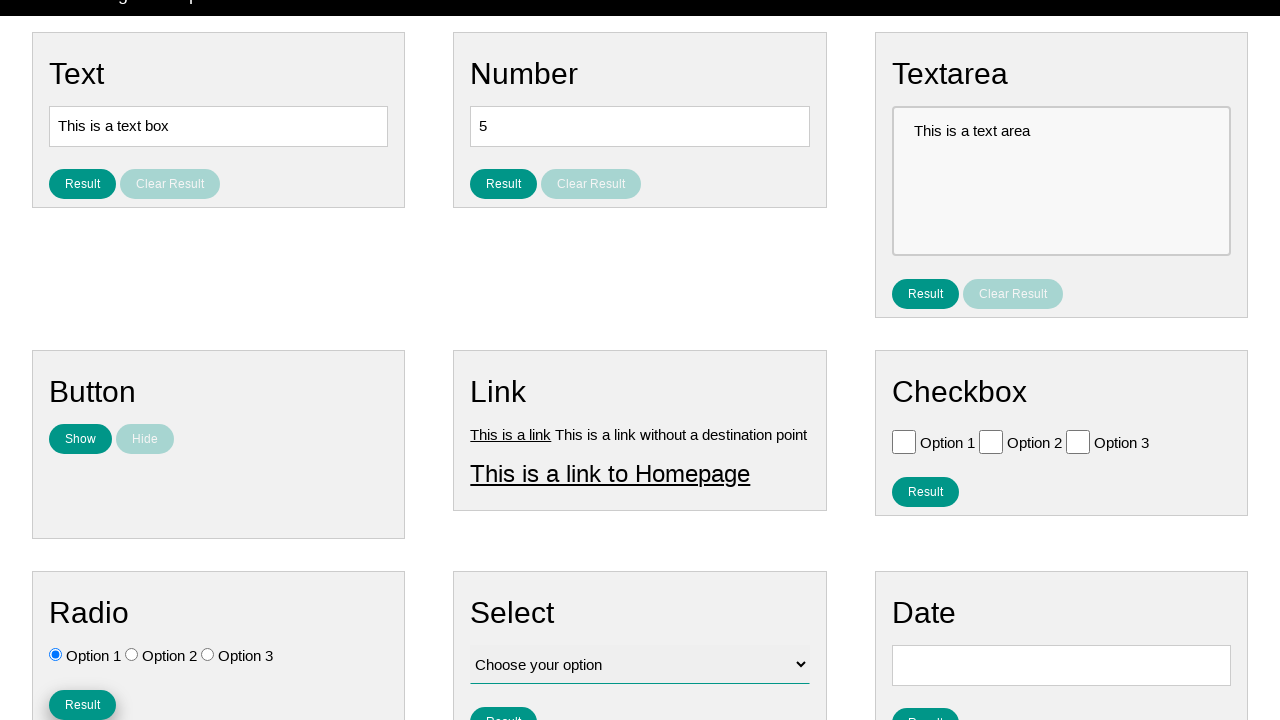